Navigates to a personal website and clicks on a canvas element at a specific position with a delay

Starting URL: https://changliu.io/

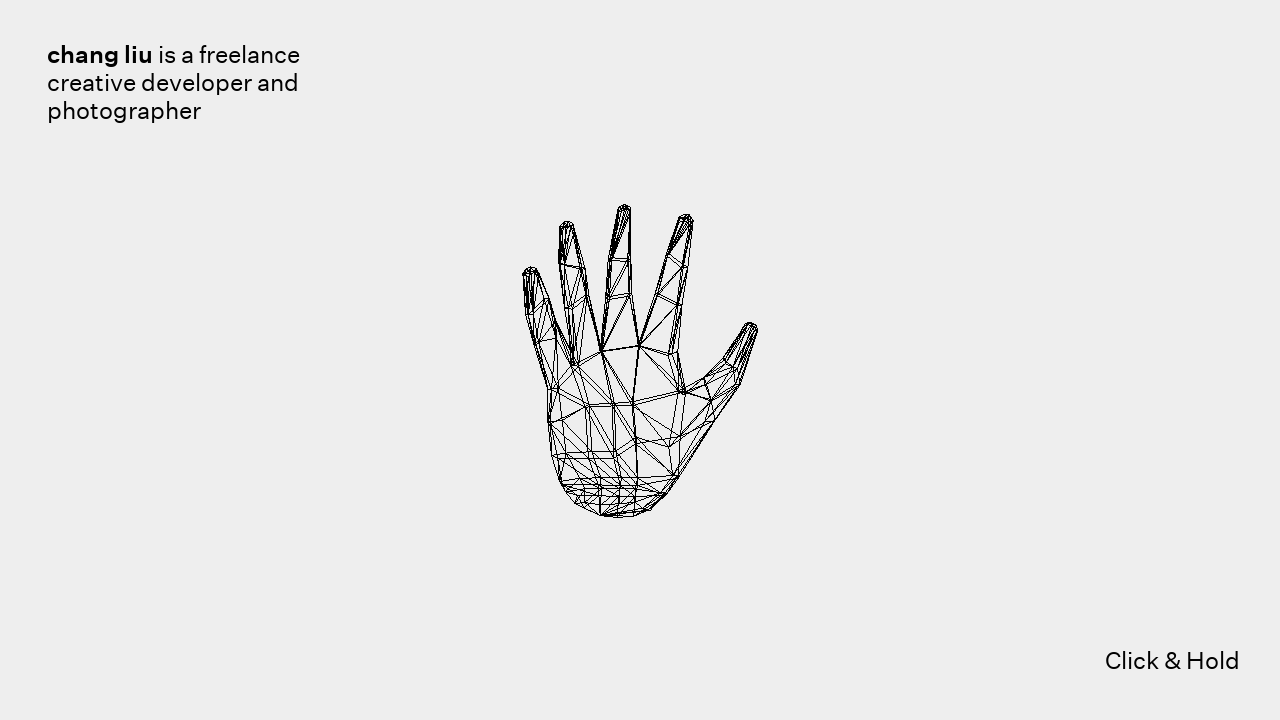

Navigated to personal website https://changliu.io/
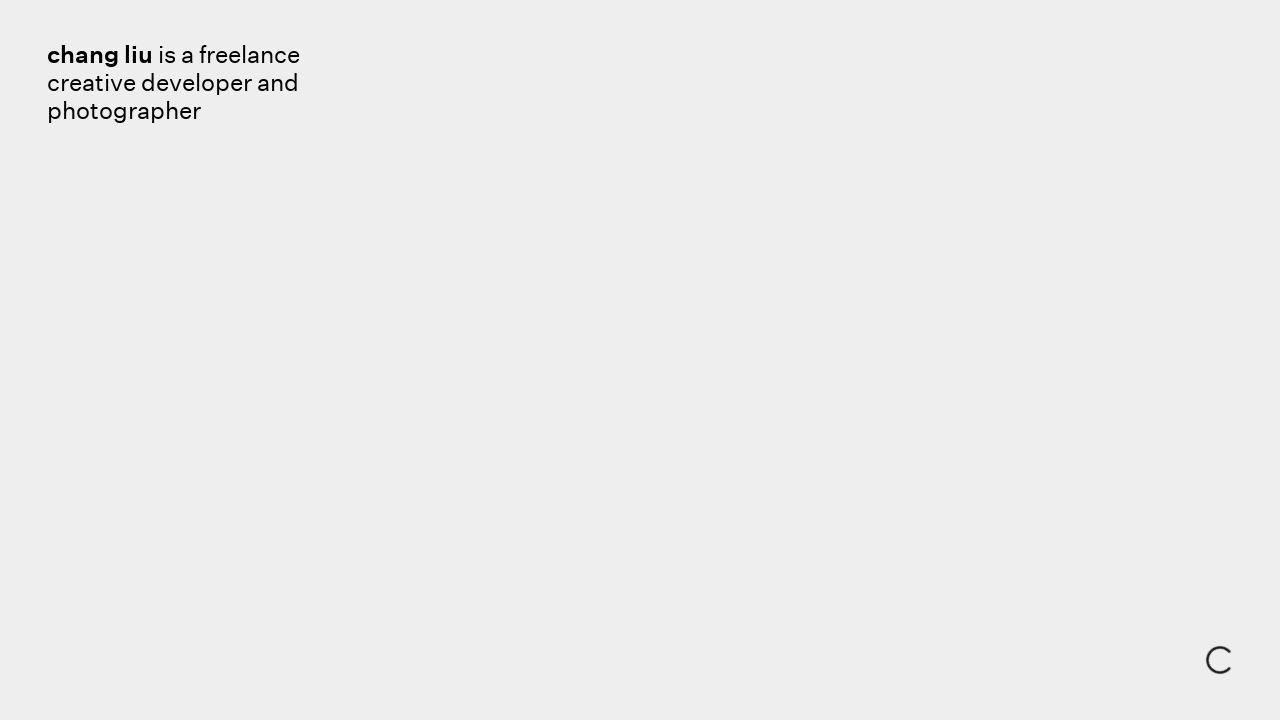

Clicked on canvas element at position (601, 386) with 10 second delay at (601, 386) on canvas
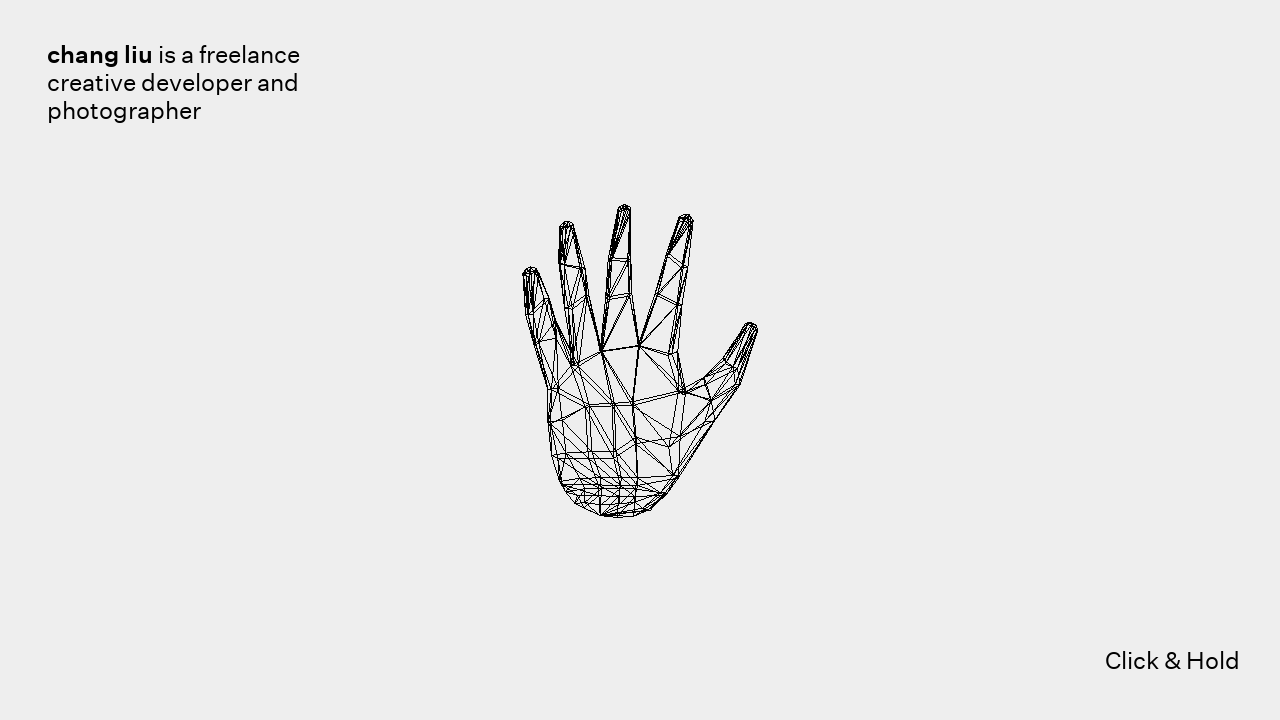

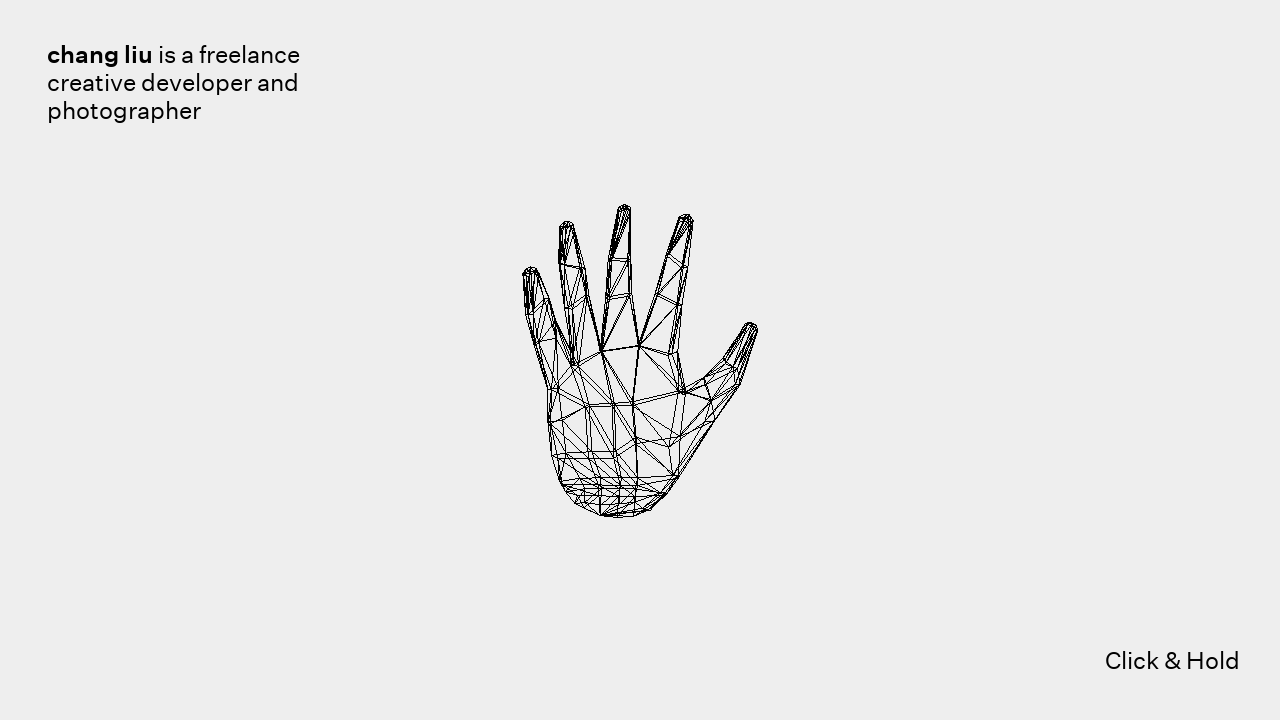